Tests login with valid username and invalid password, verifies error message

Starting URL: http://saucedemo.com

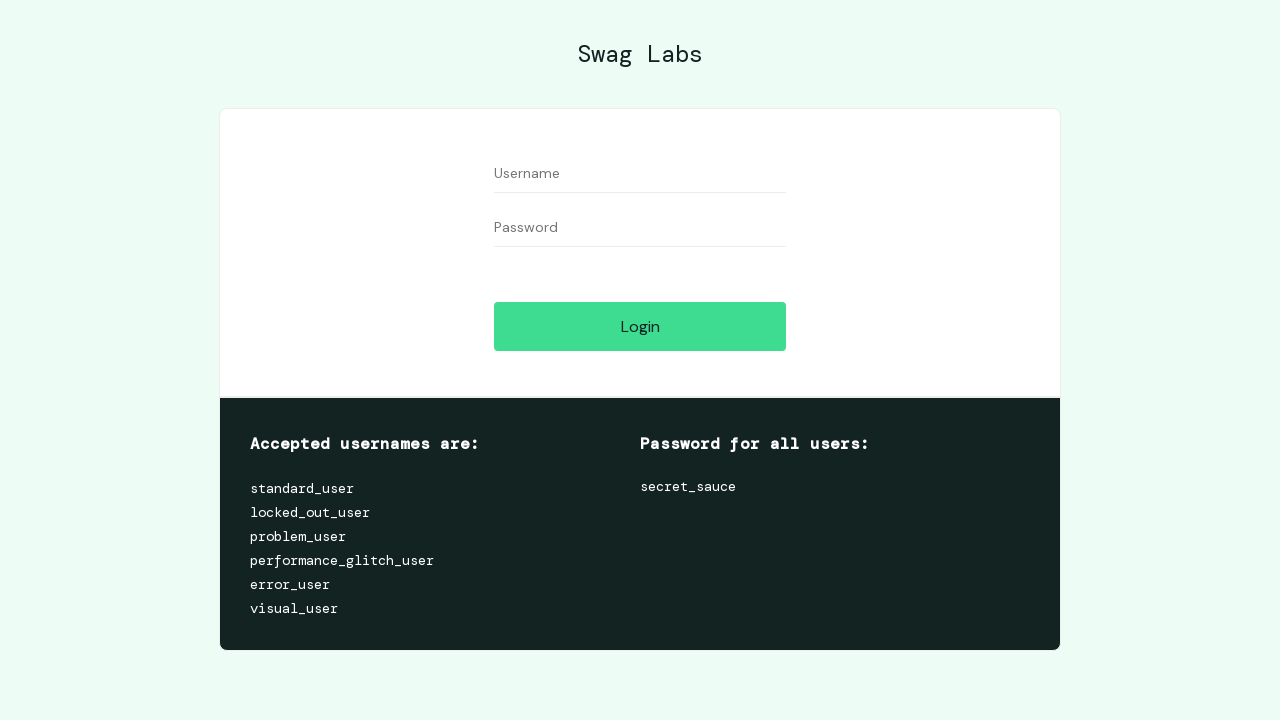

Filled username field with 'standard_user' on #user-name
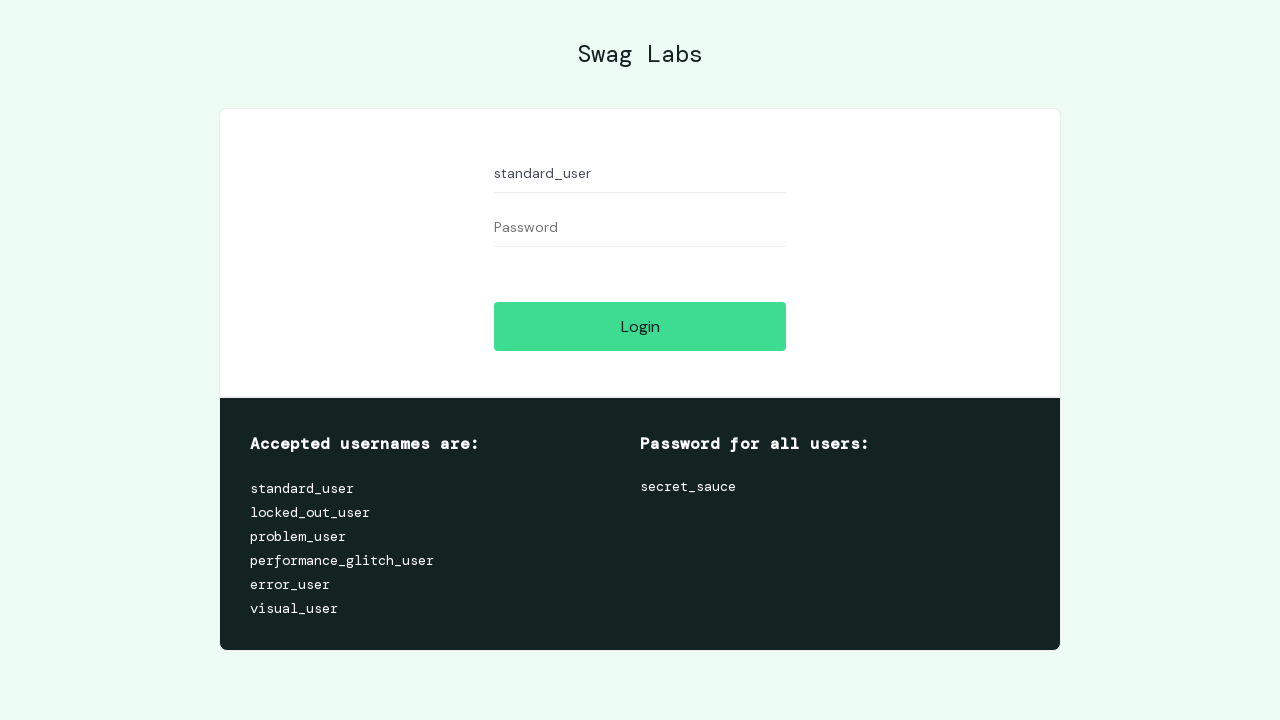

Filled password field with invalid password 'Secret_sauce' on #password
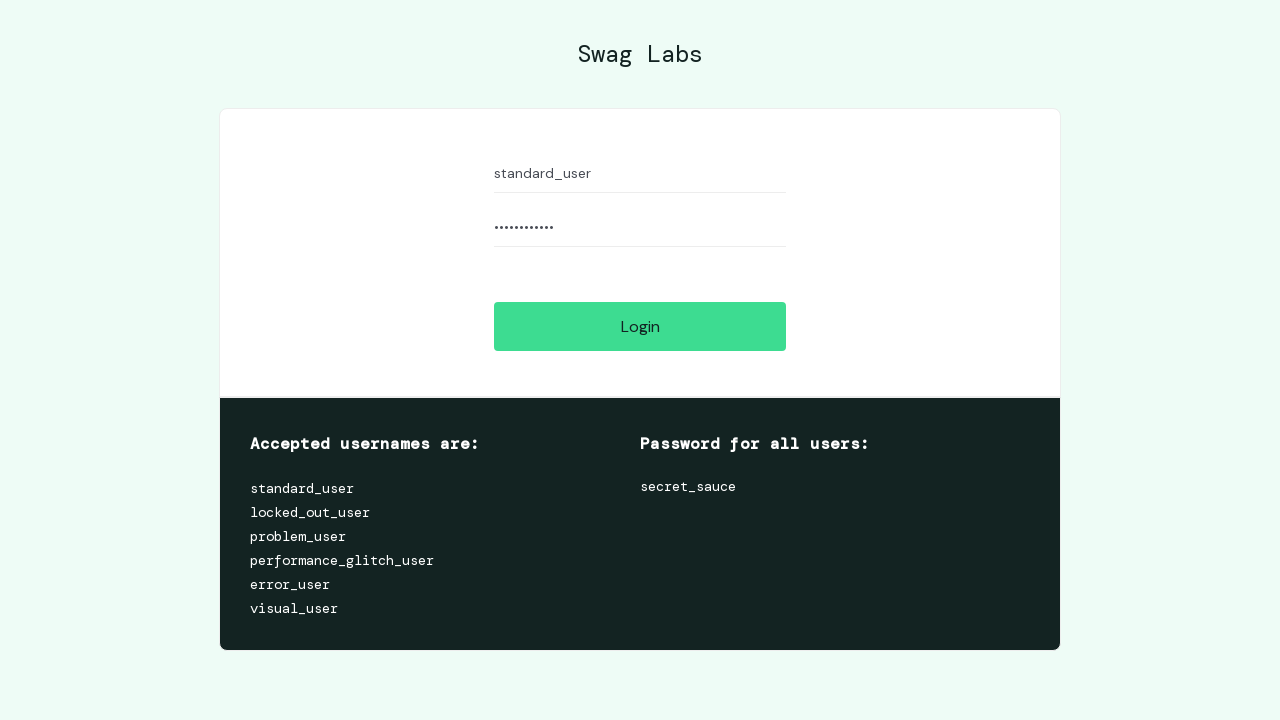

Clicked login button to submit form at (640, 326) on #login-button
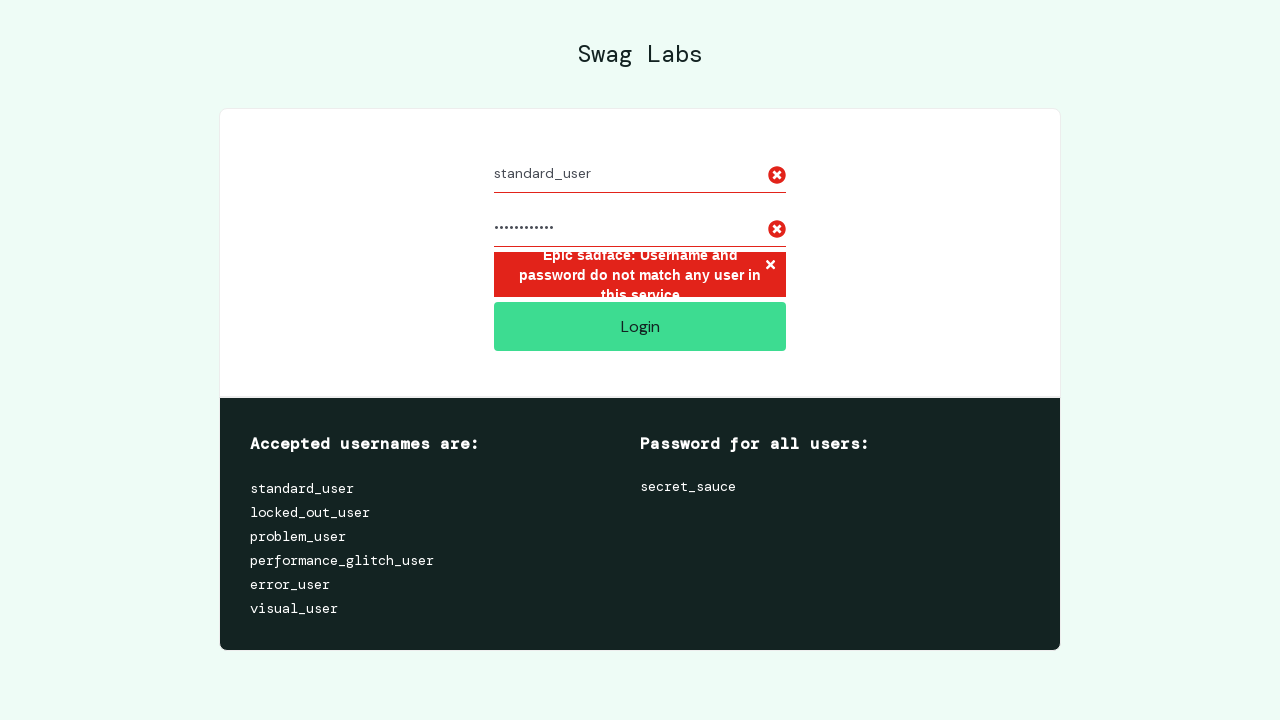

Error message appeared, confirming invalid password rejection
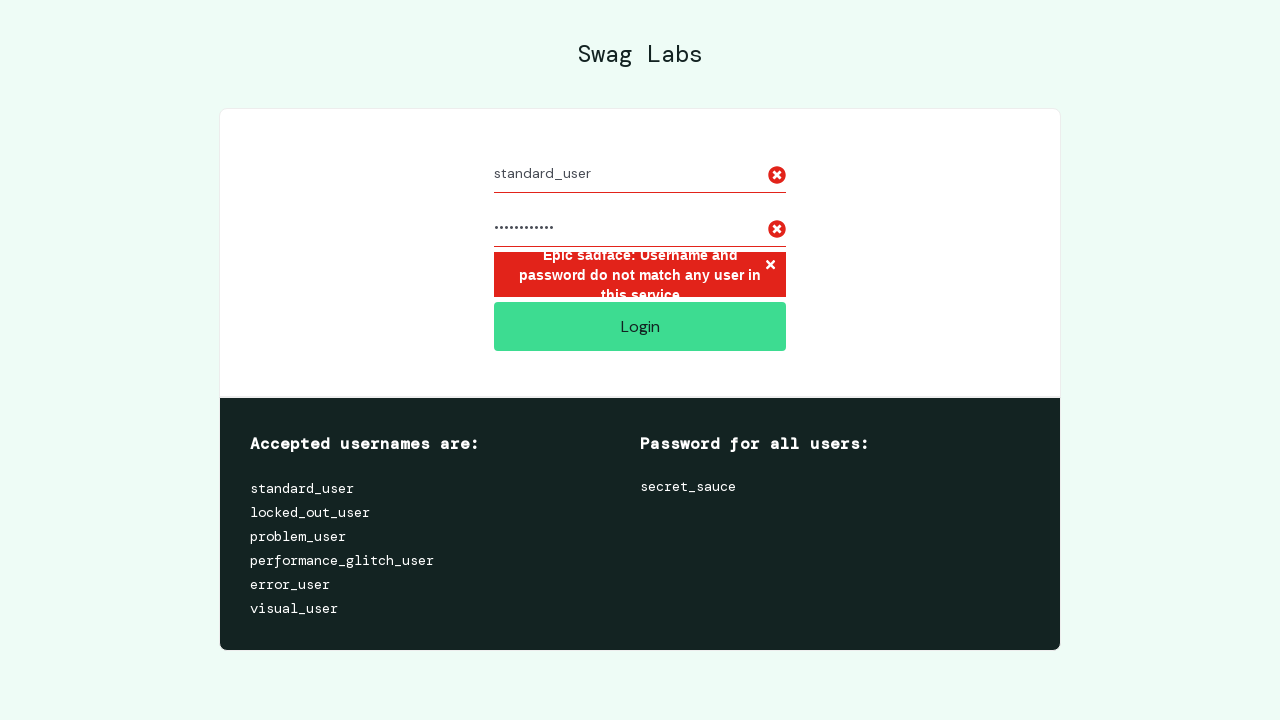

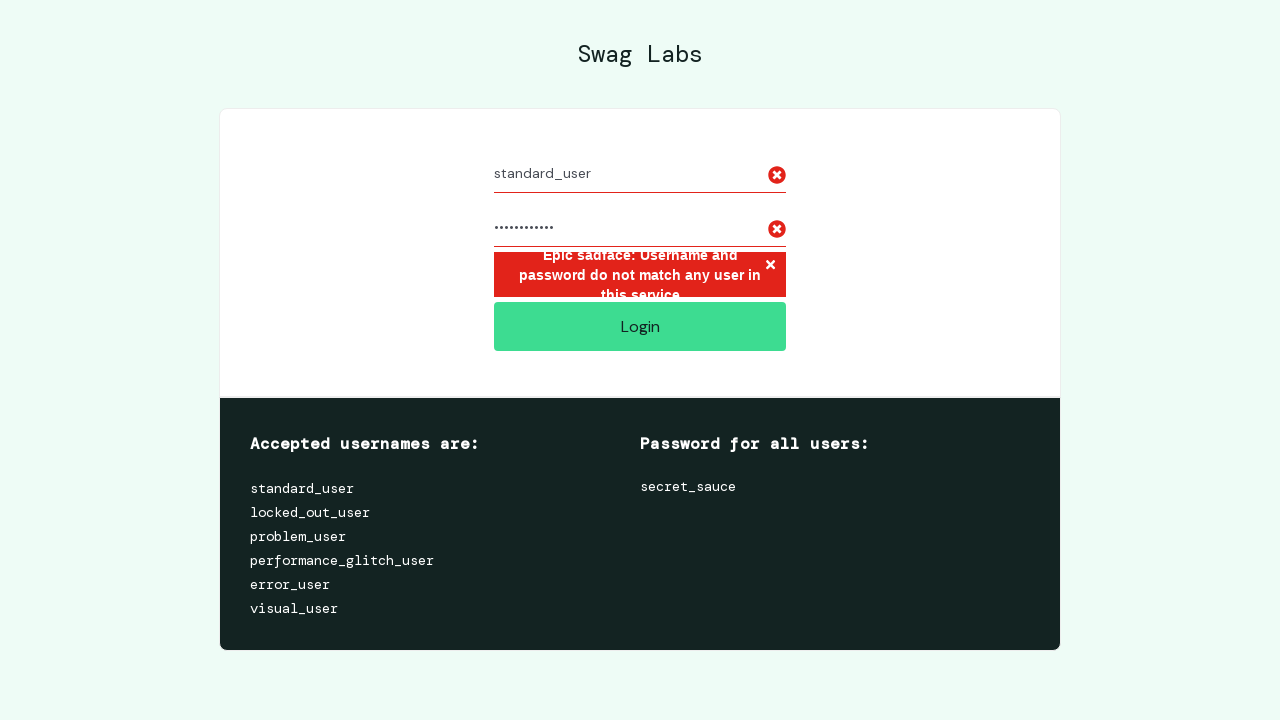